Tests handling of multiple browser windows by clicking a link twice to open multiple windows, switching between them, and returning to the parent window

Starting URL: https://the-internet.herokuapp.com/windows

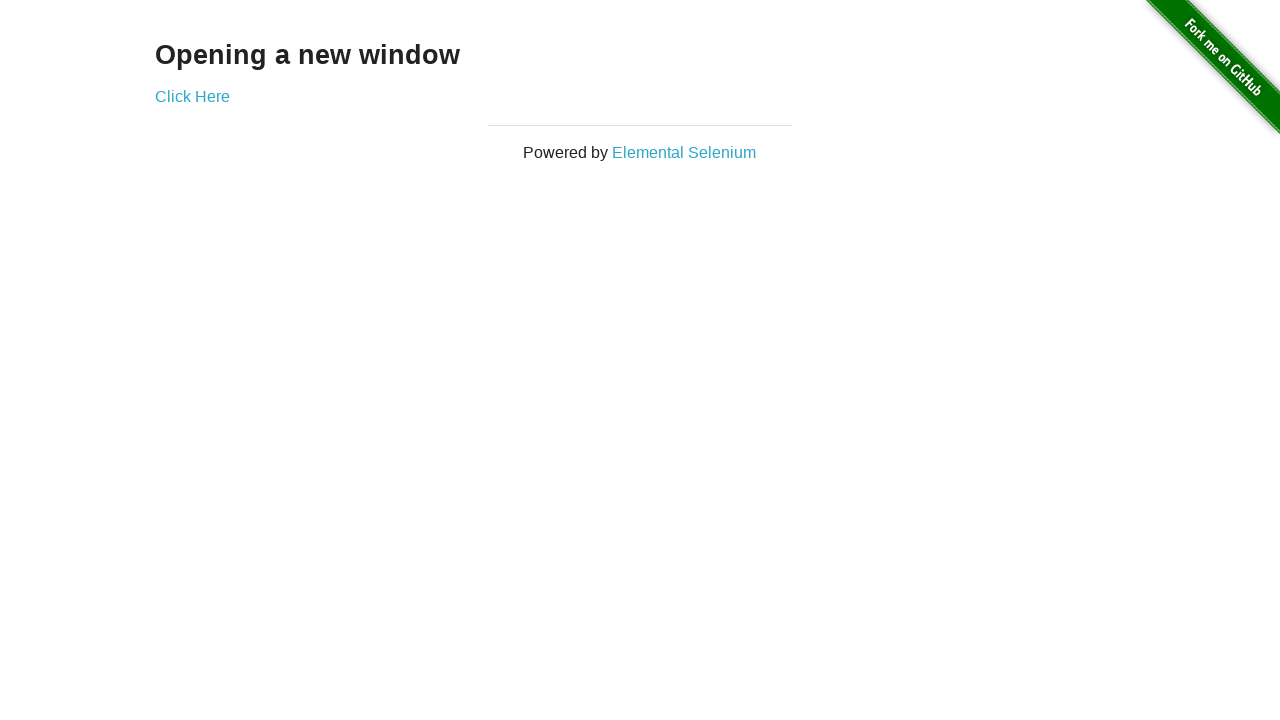

Clicked 'Click Here' link to open first new window at (192, 96) on text=Click Here
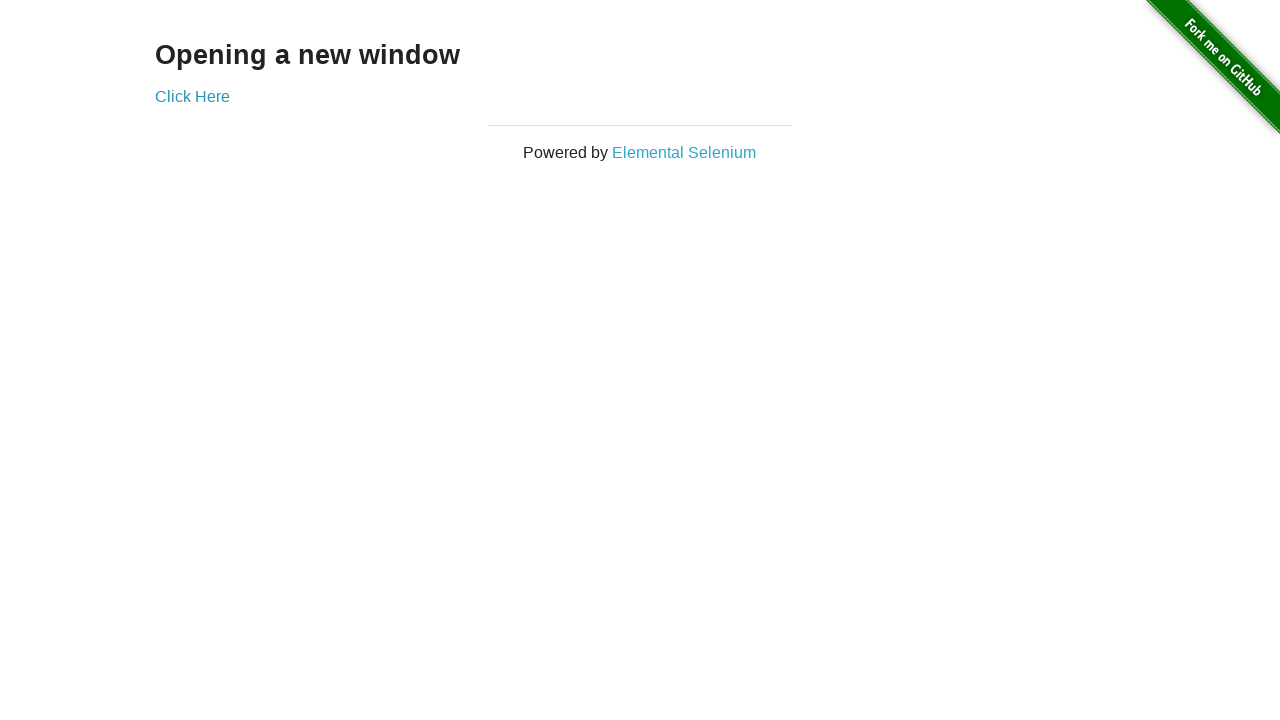

Clicked 'Click Here' link to open second new window at (192, 96) on text=Click Here
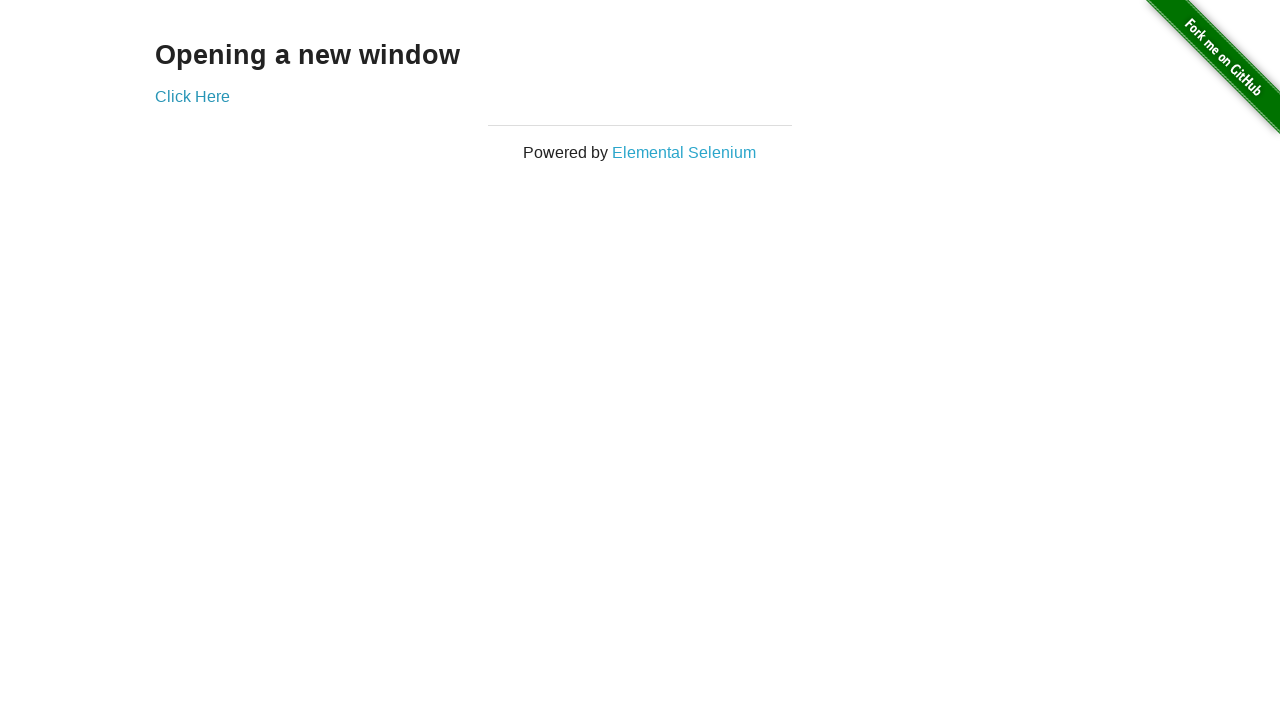

First new window finished loading
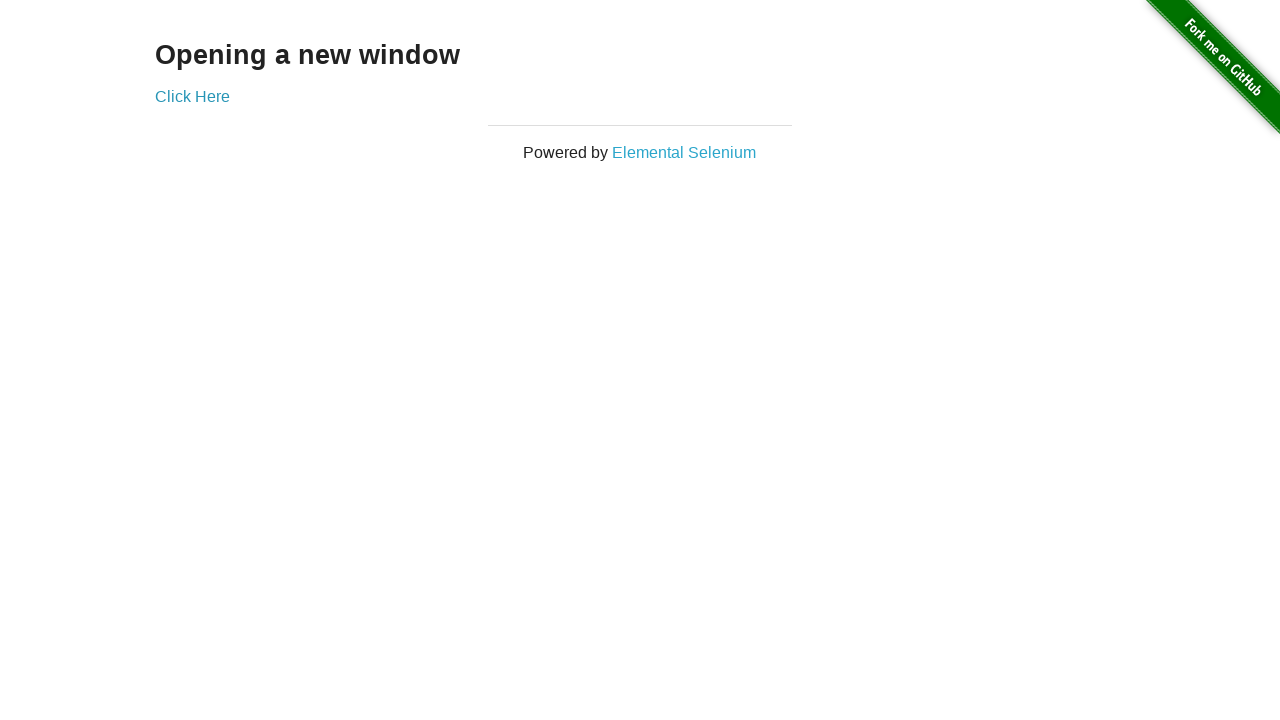

Second new window finished loading
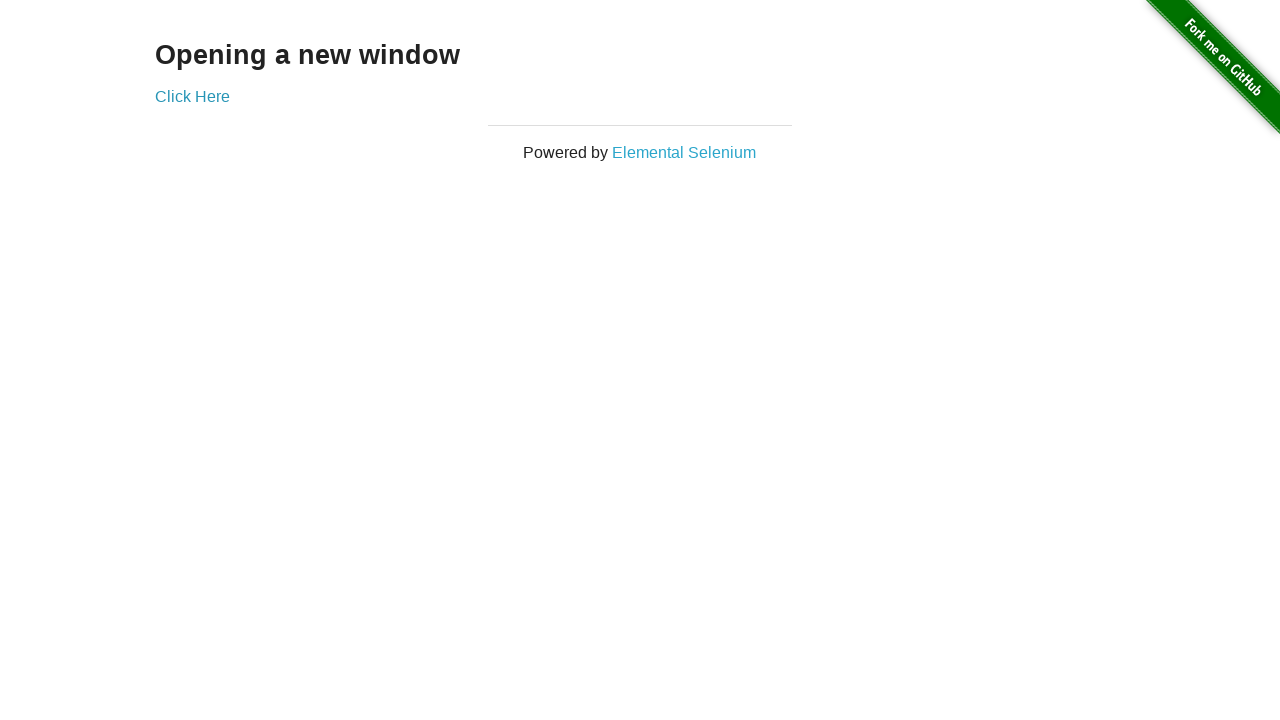

Found window with title 'New Window'
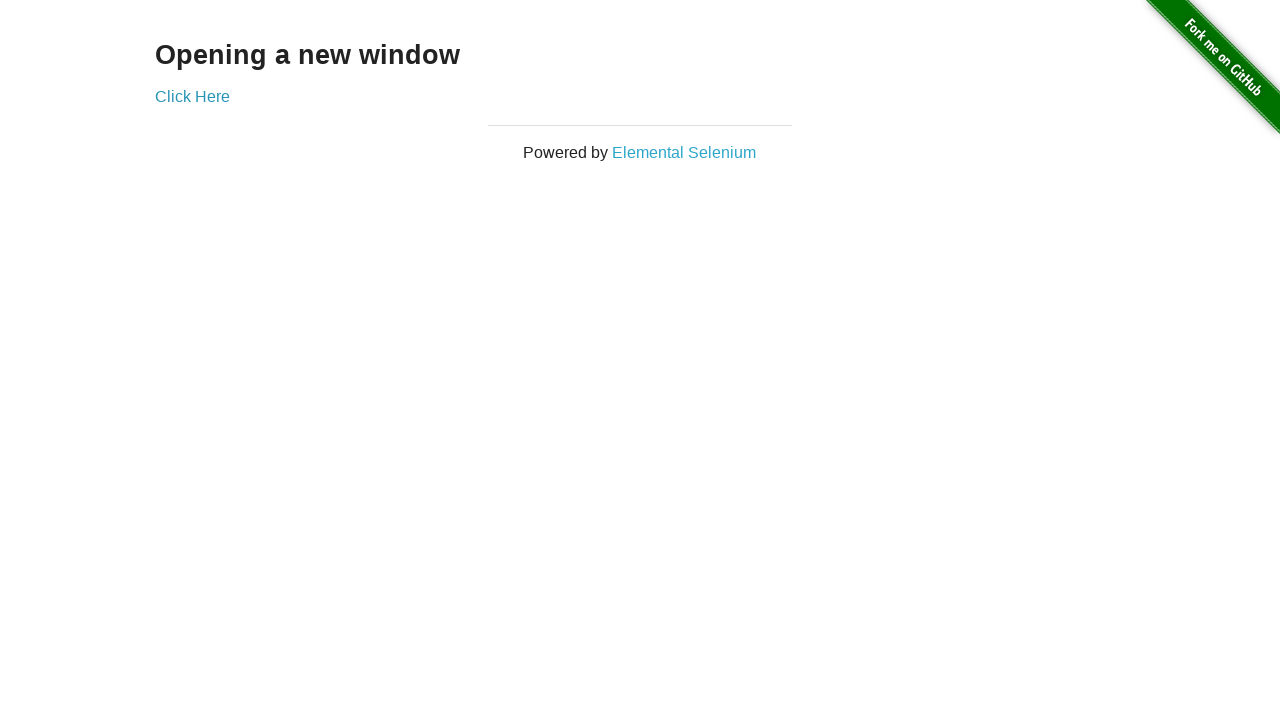

Switched back to parent window
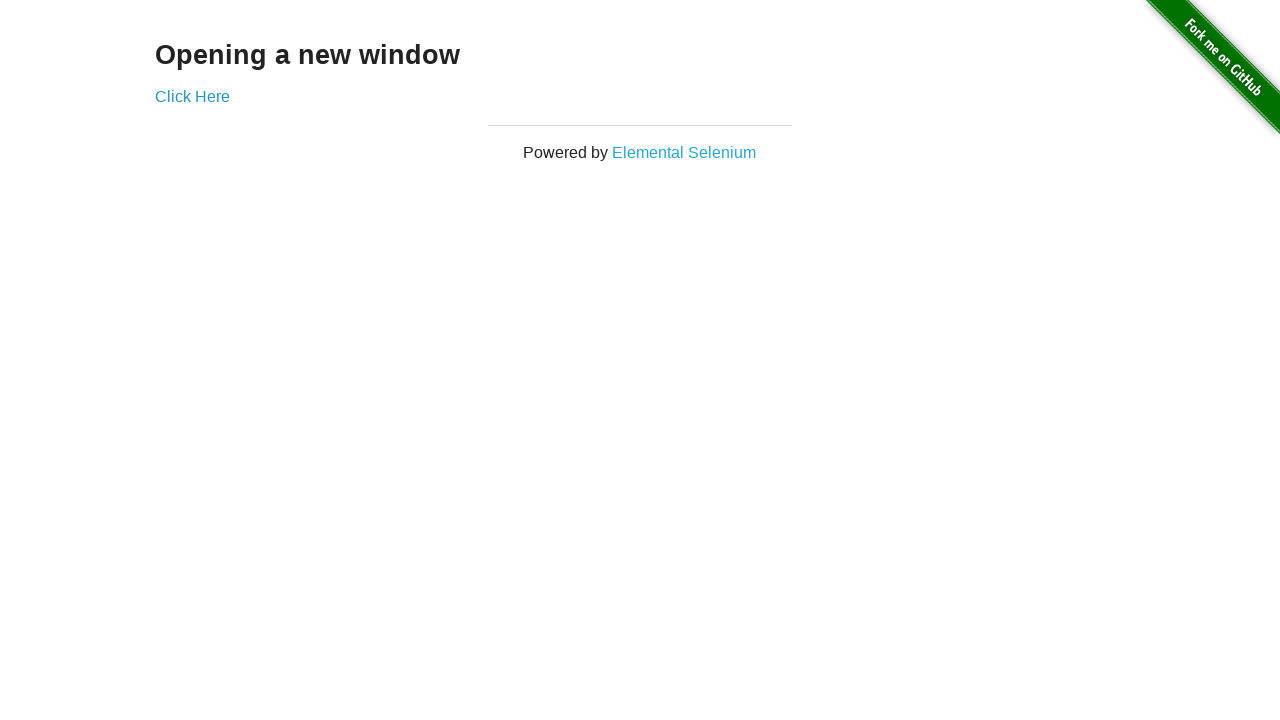

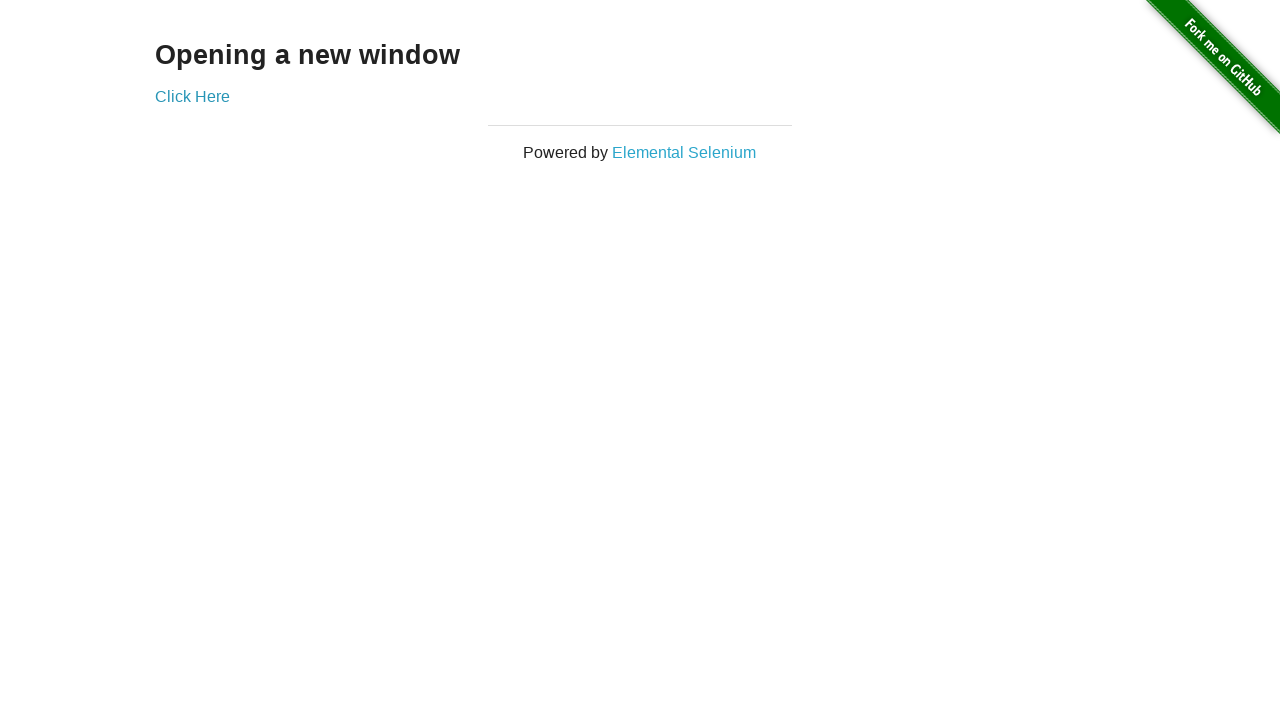